Tests page scrolling functionality by scrolling down, up, and to a specific iframe element, then takes a screenshot

Starting URL: https://www.letskodeit.com/practice

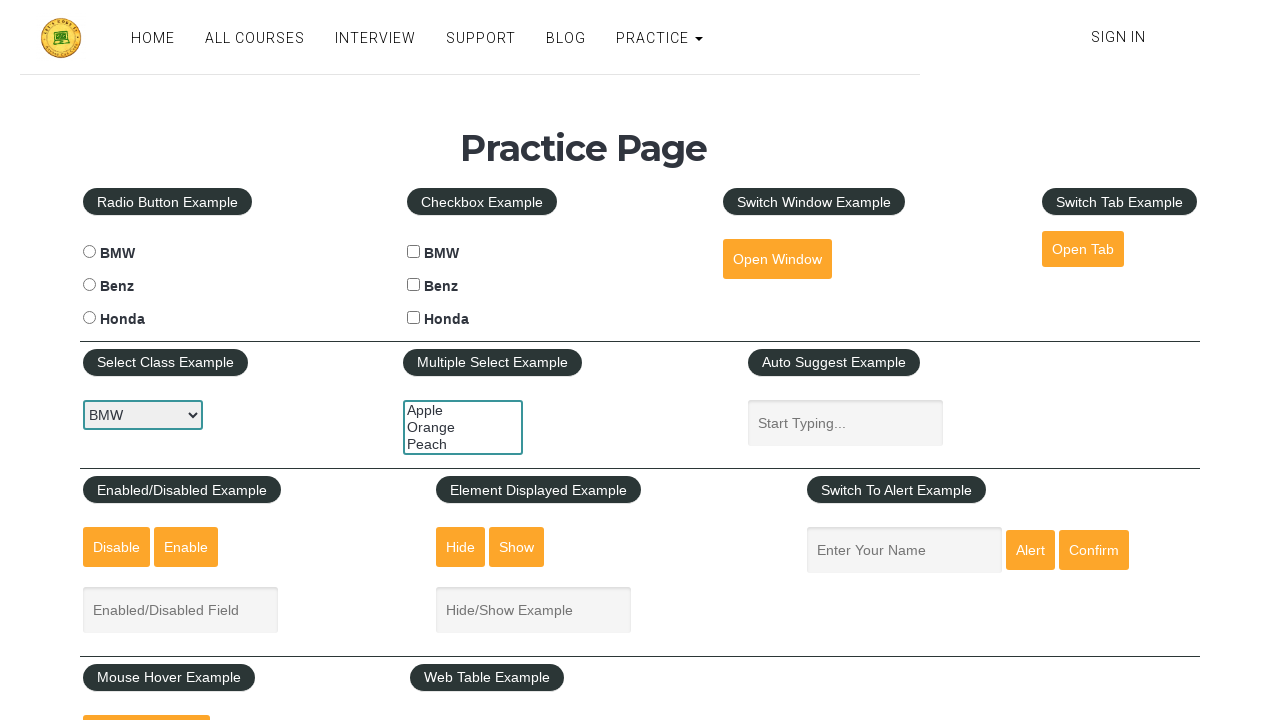

Scrolled down the page by 1000 pixels
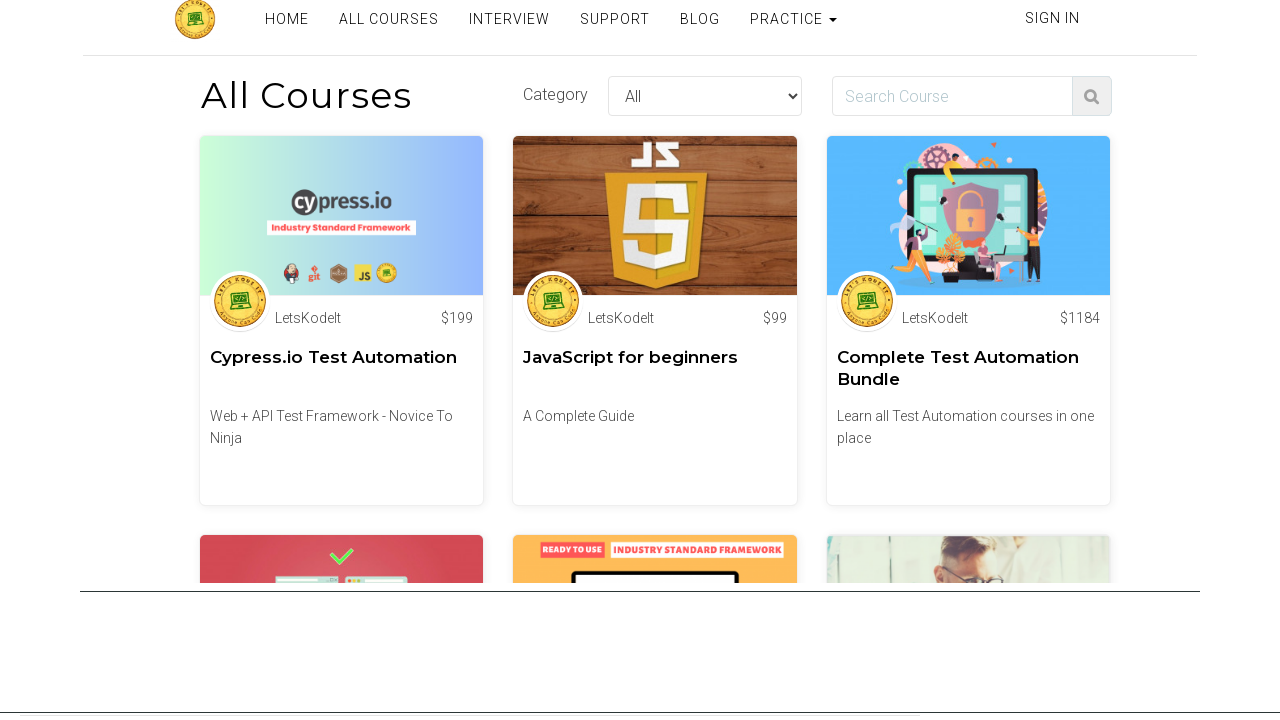

Waited 2 seconds after scrolling down
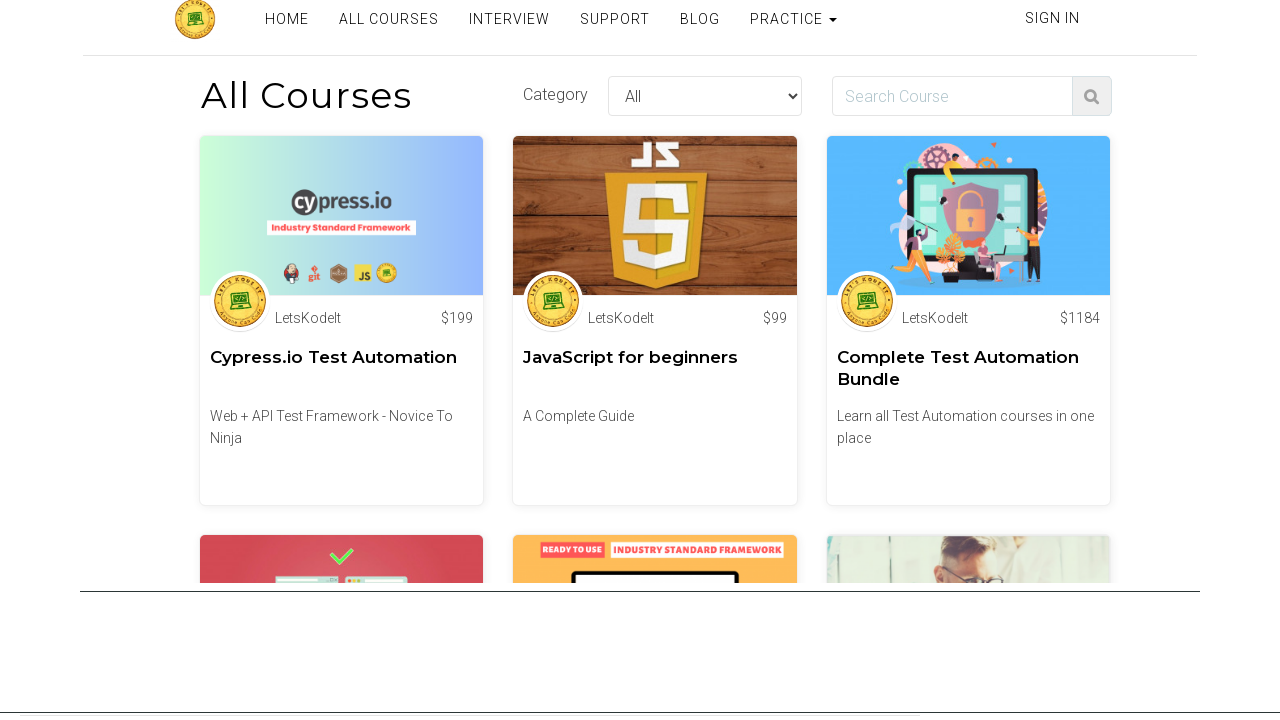

Scrolled up the page by 1000 pixels
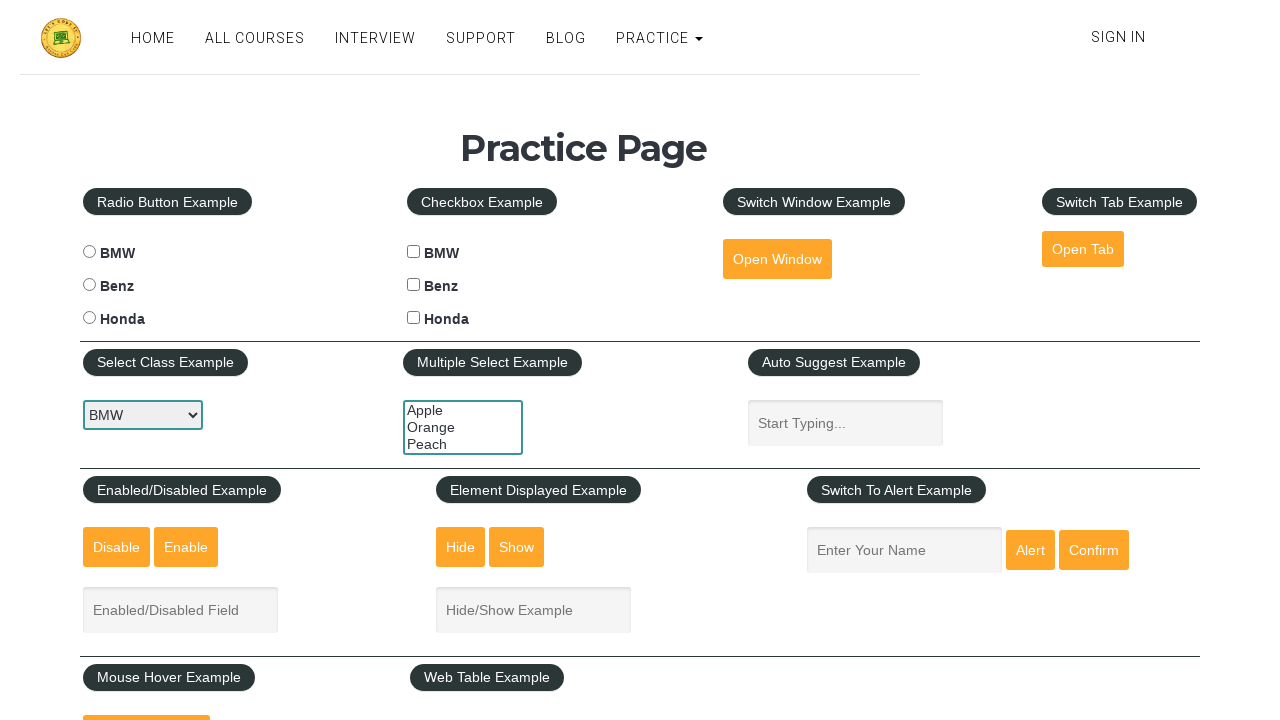

Waited 2 seconds after scrolling up
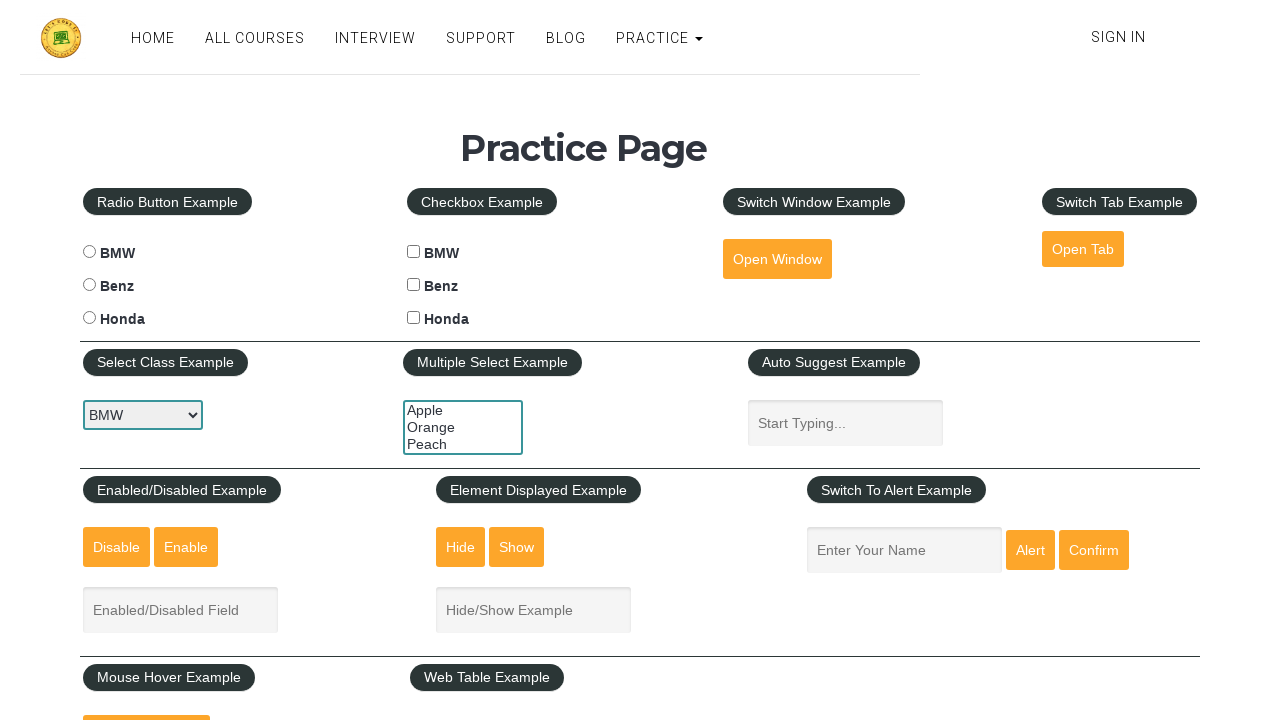

Located the iFrame Example element
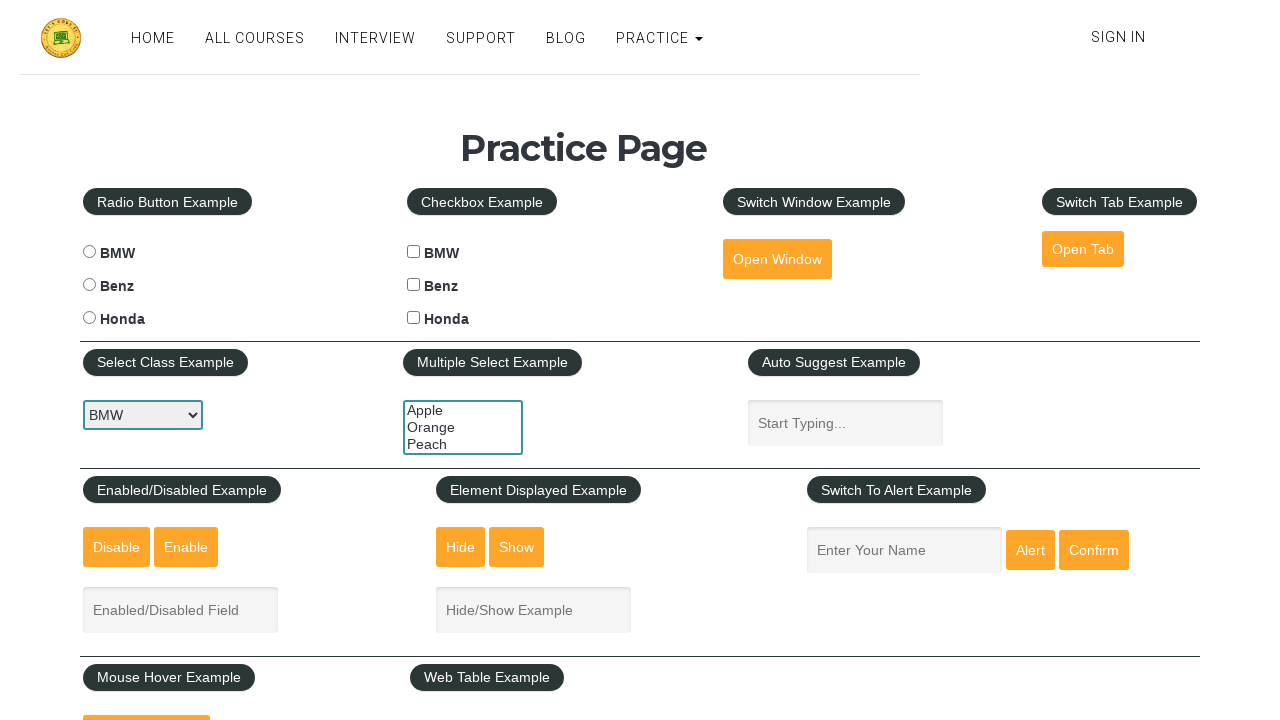

Scrolled to the iFrame Example element into view
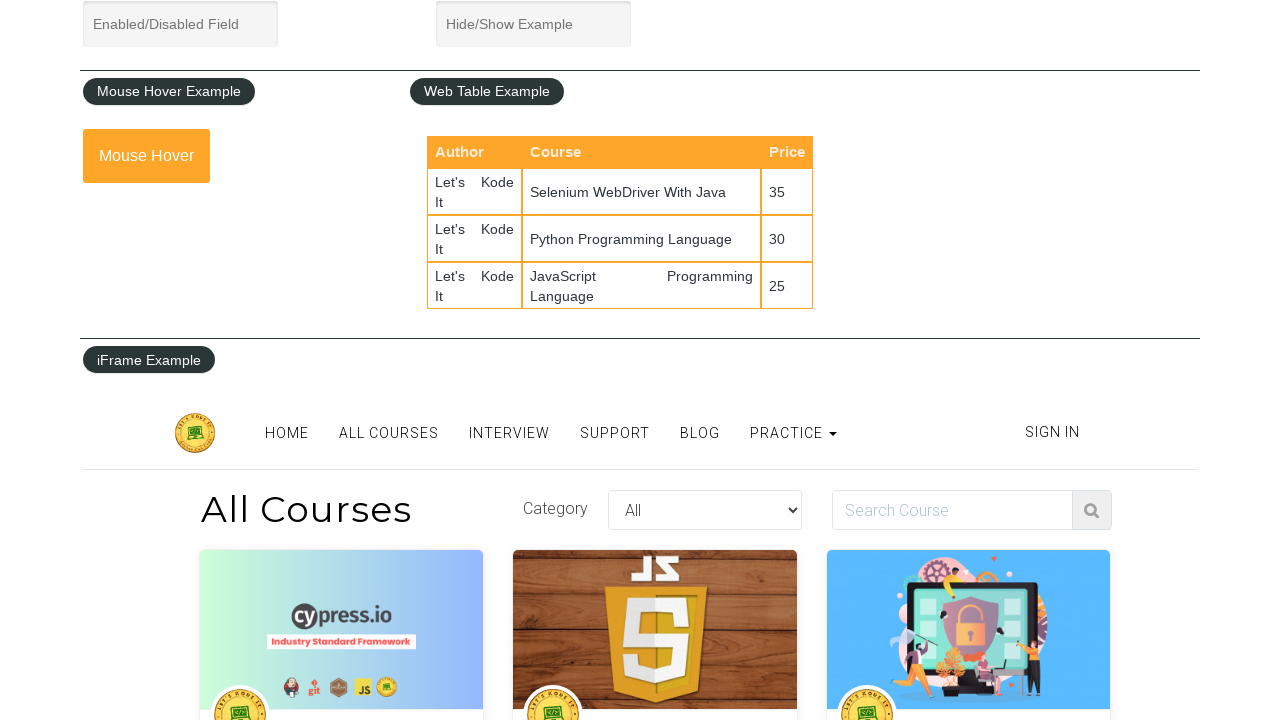

Waited 2 seconds after scrolling to iFrame element
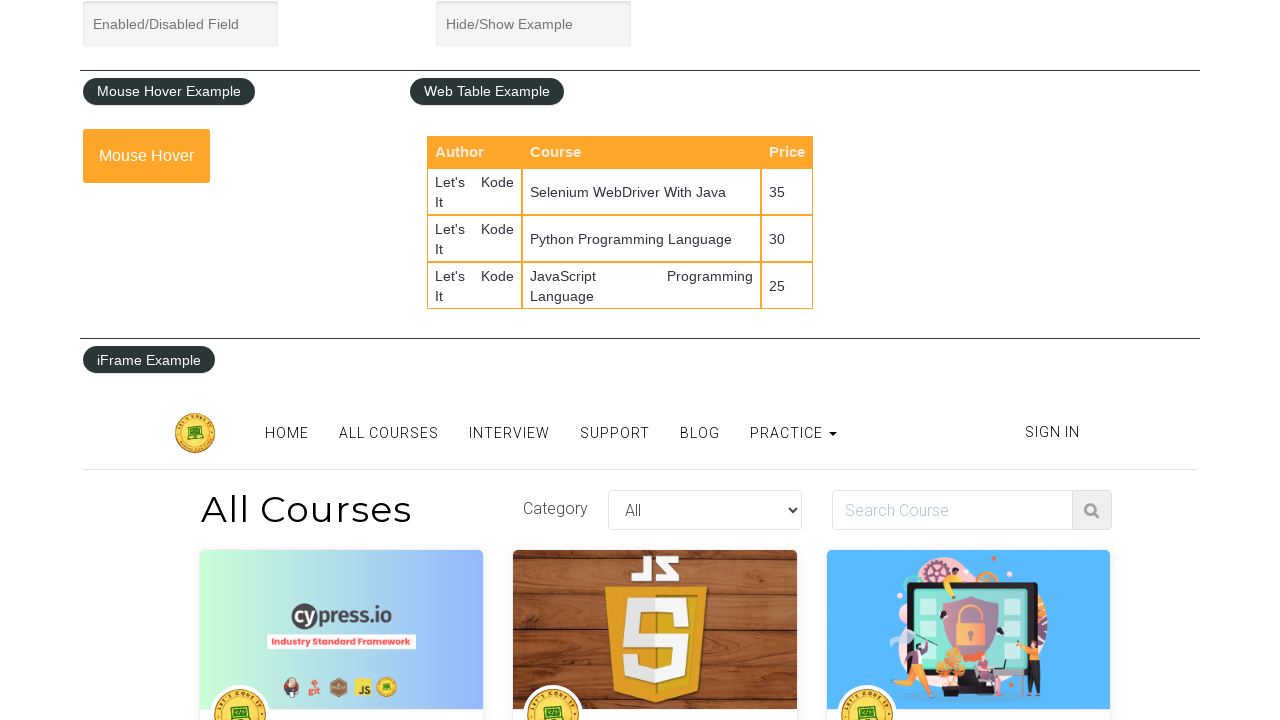

Captured final screenshot of the page with iFrame Example visible
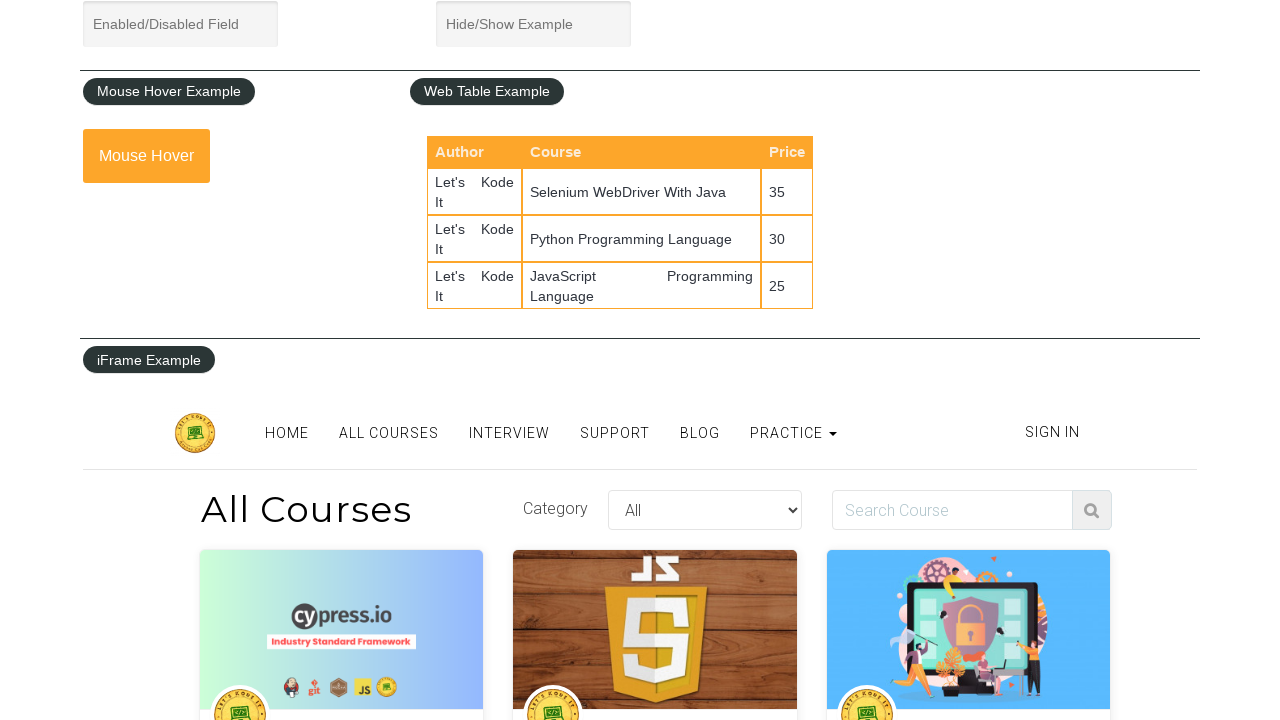

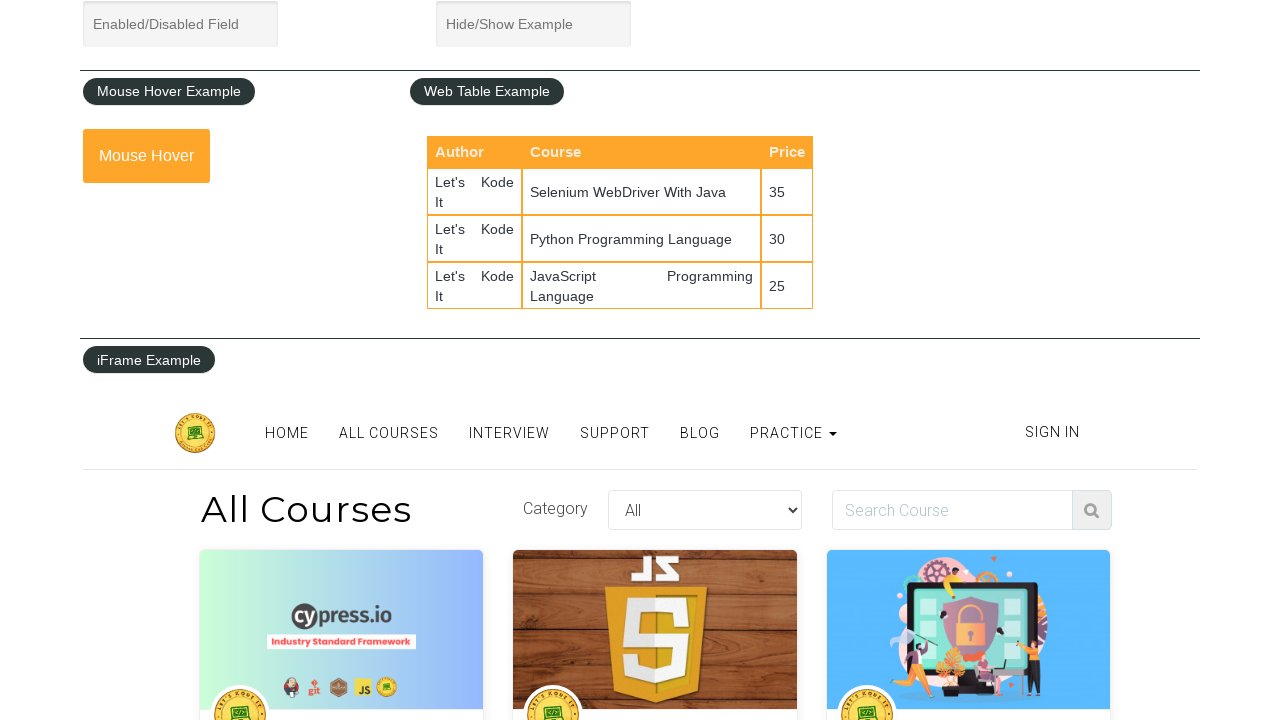